Navigates to jQuery API documentation page and performs a double-click action on an element within an iframe

Starting URL: https://api.jquery.com/dblclick/

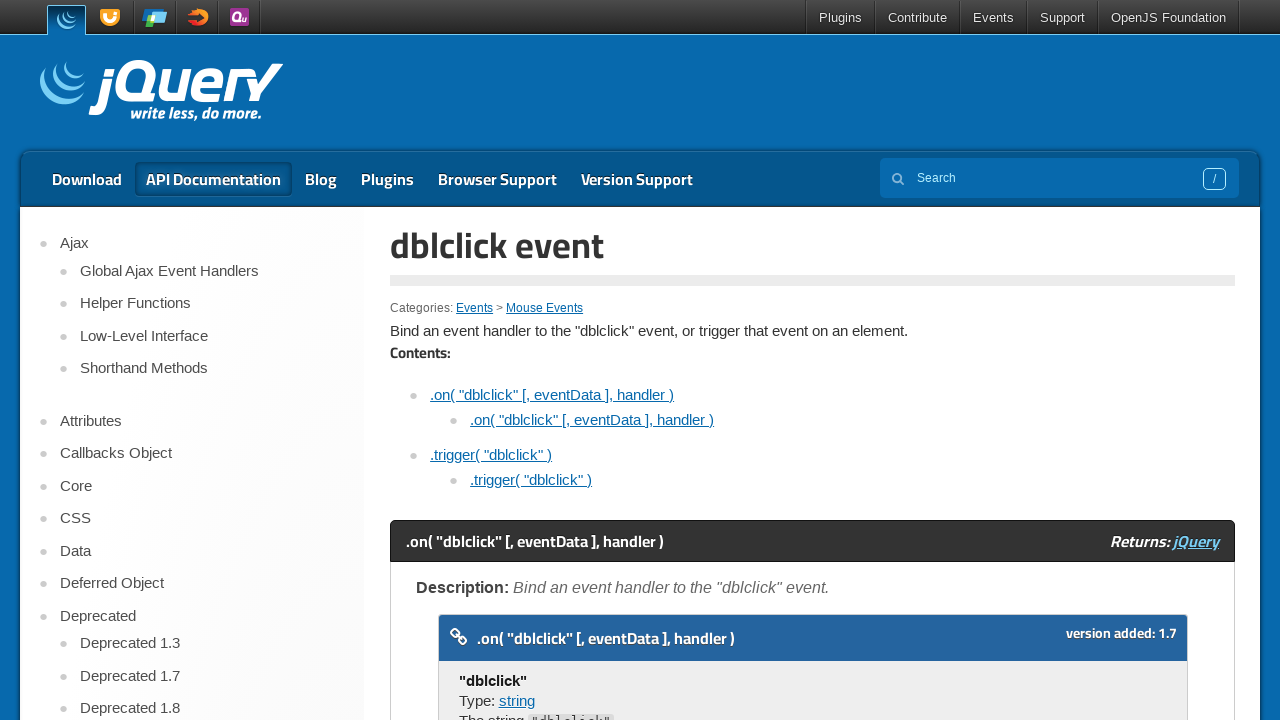

Navigated to jQuery API dblclick documentation page
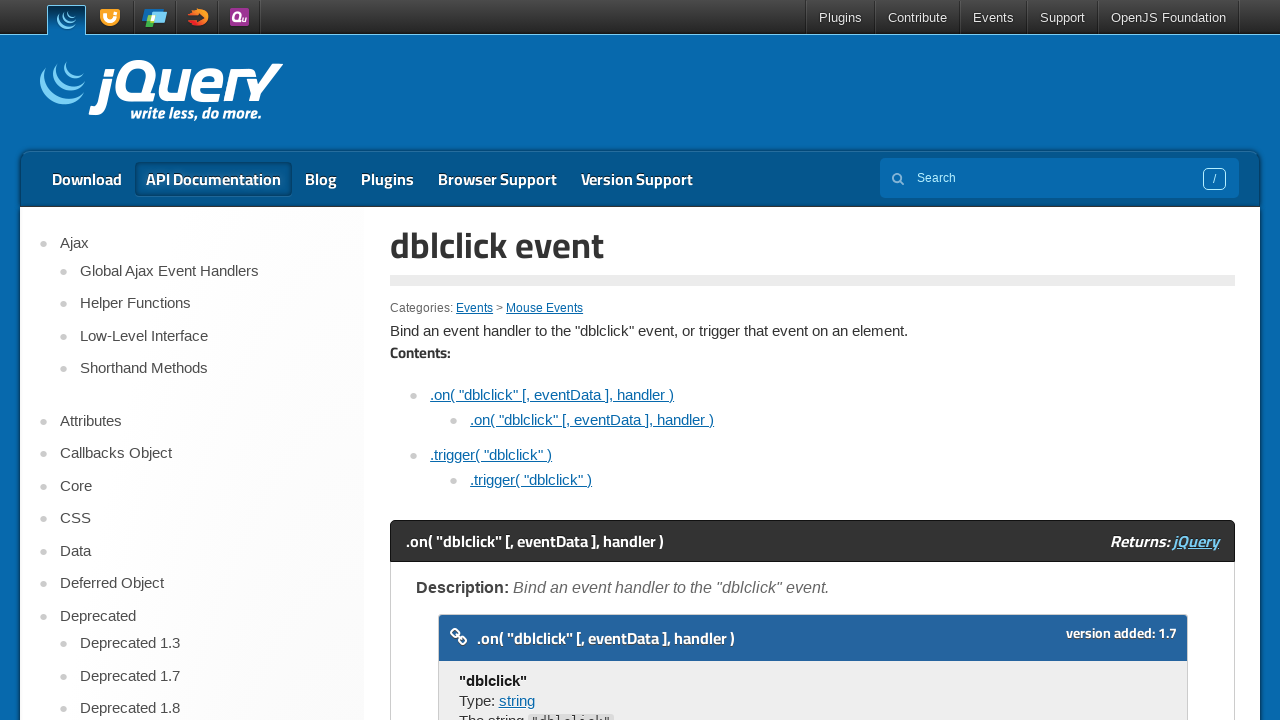

Located the first iframe on the page
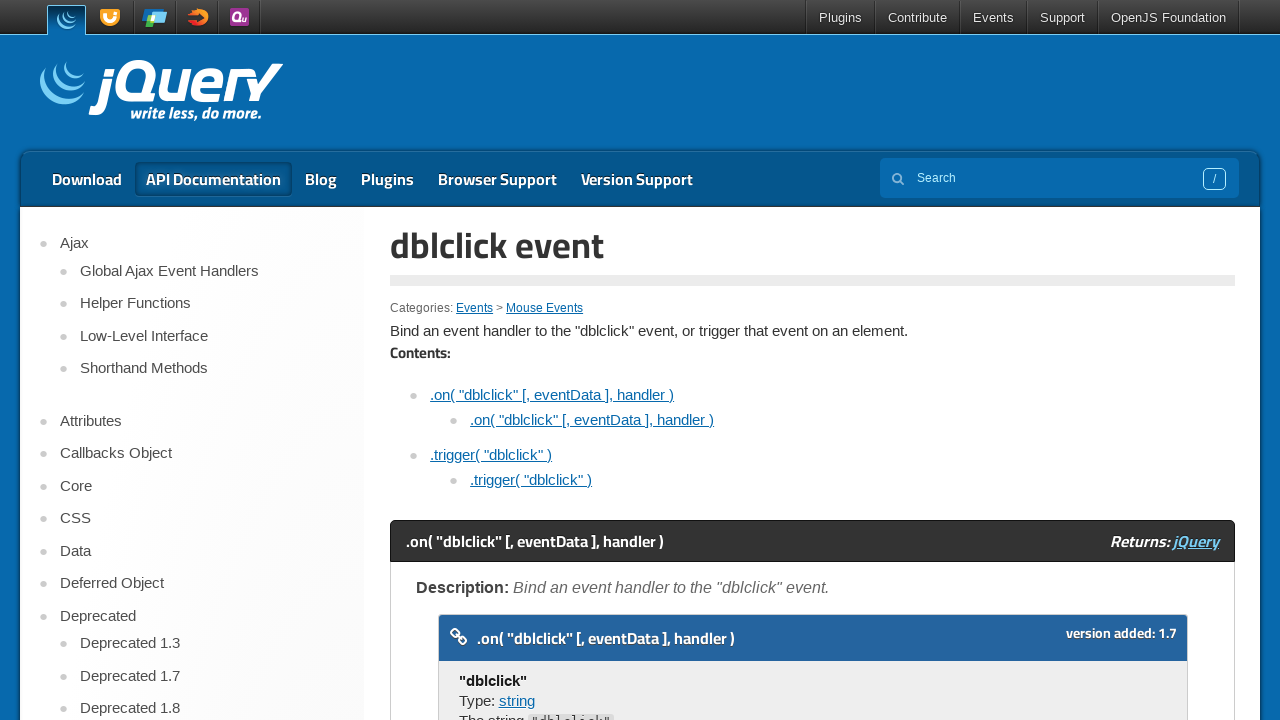

Double-clicked the target div element within the iframe at (478, 360) on iframe >> nth=0 >> internal:control=enter-frame >> xpath=/html/body/div
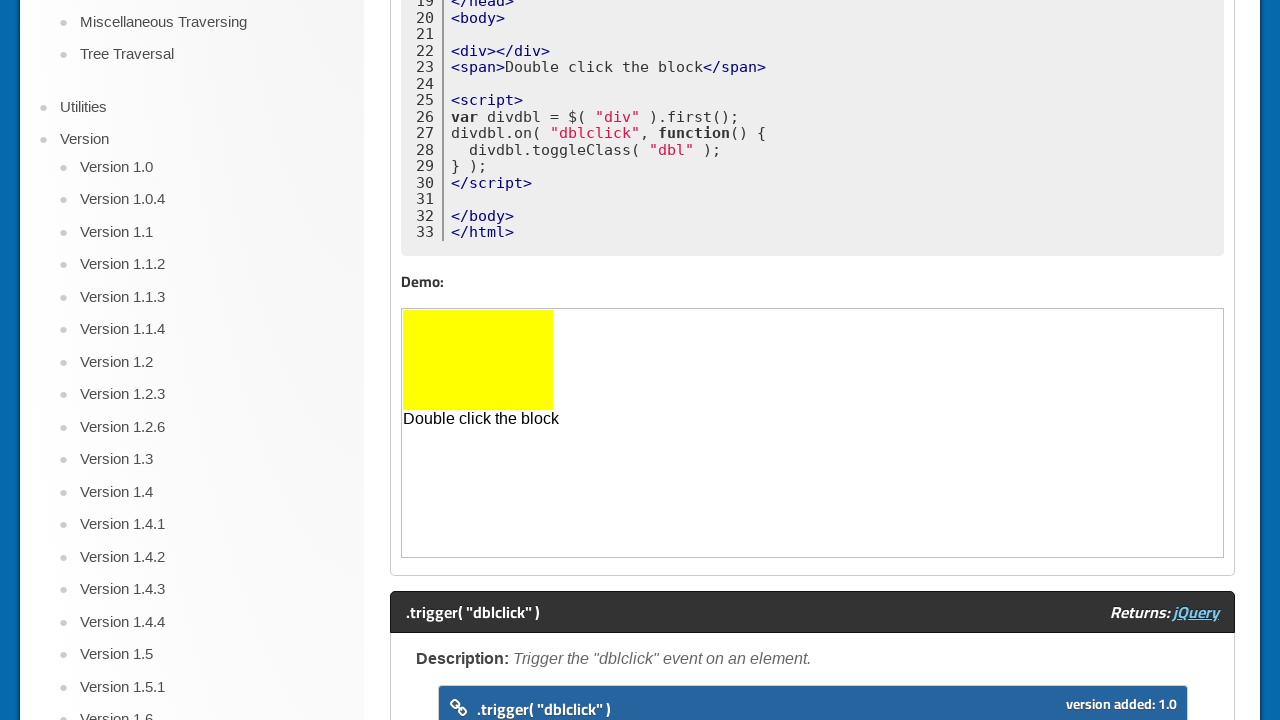

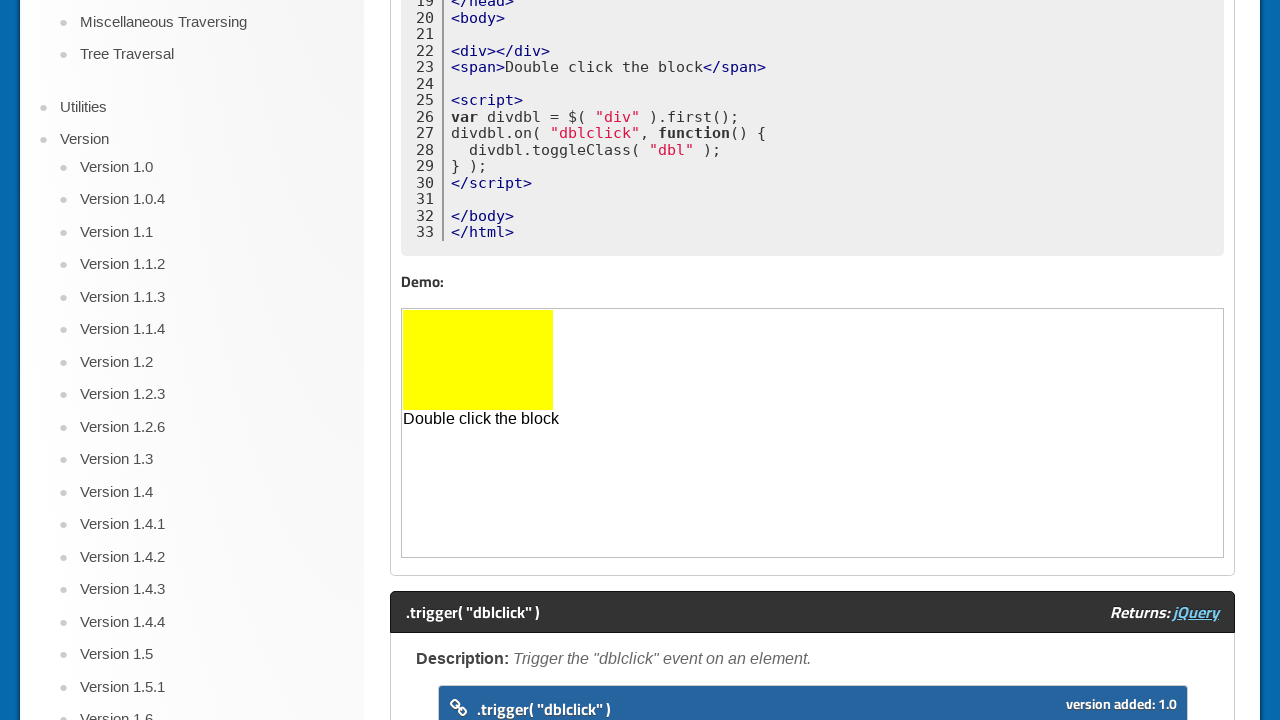